Verifies that the Mount Sinai logo is displayed on the homepage

Starting URL: https://www.mountsinai.org/

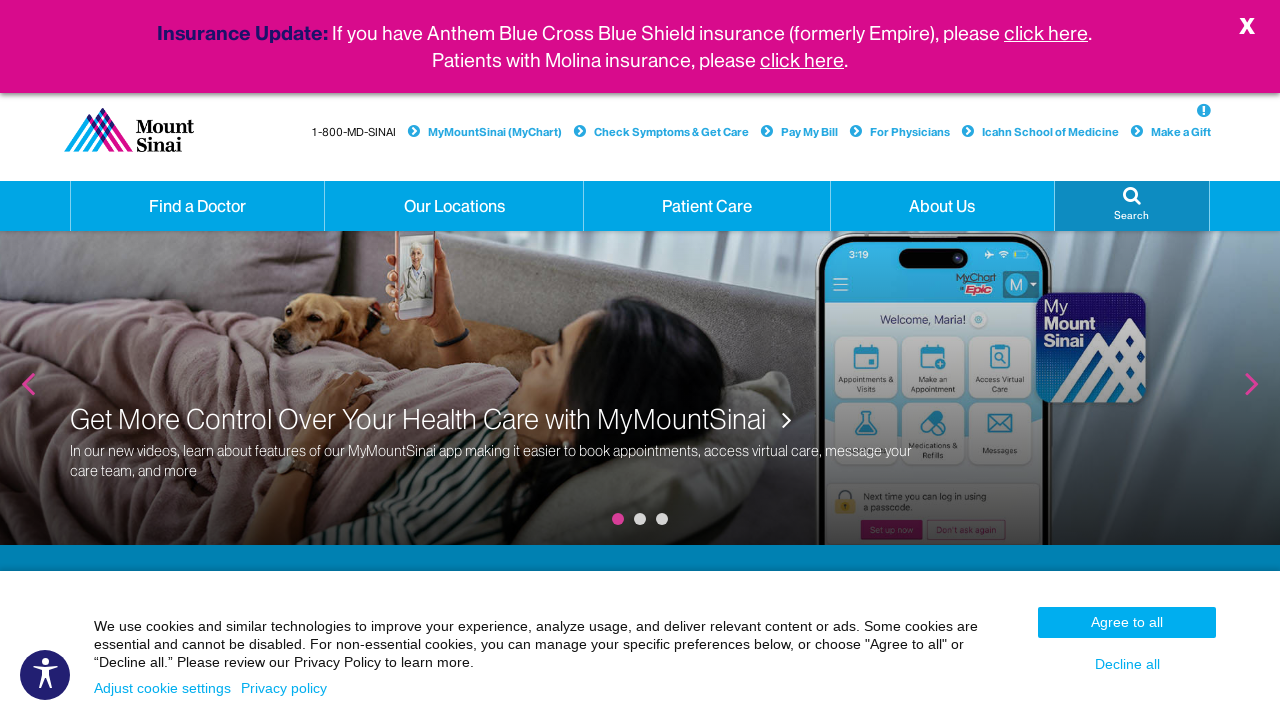

Located Mount Sinai logo element
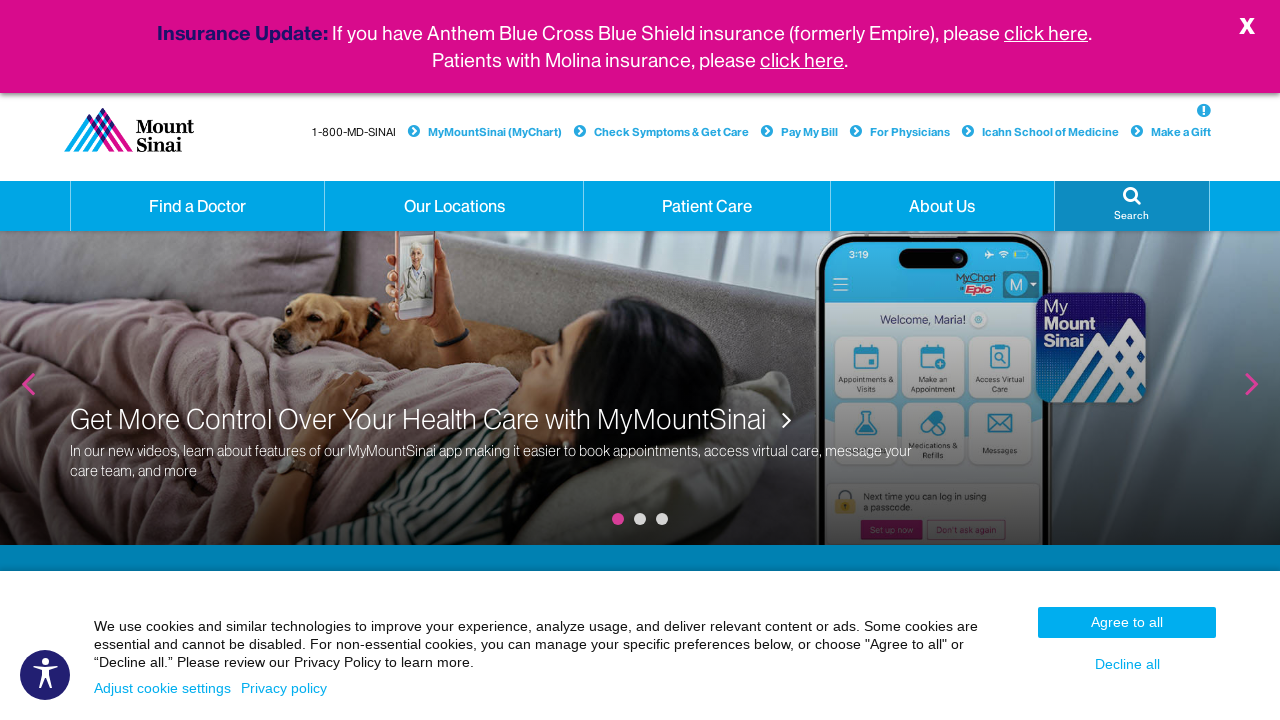

Verified Mount Sinai logo is visible on homepage
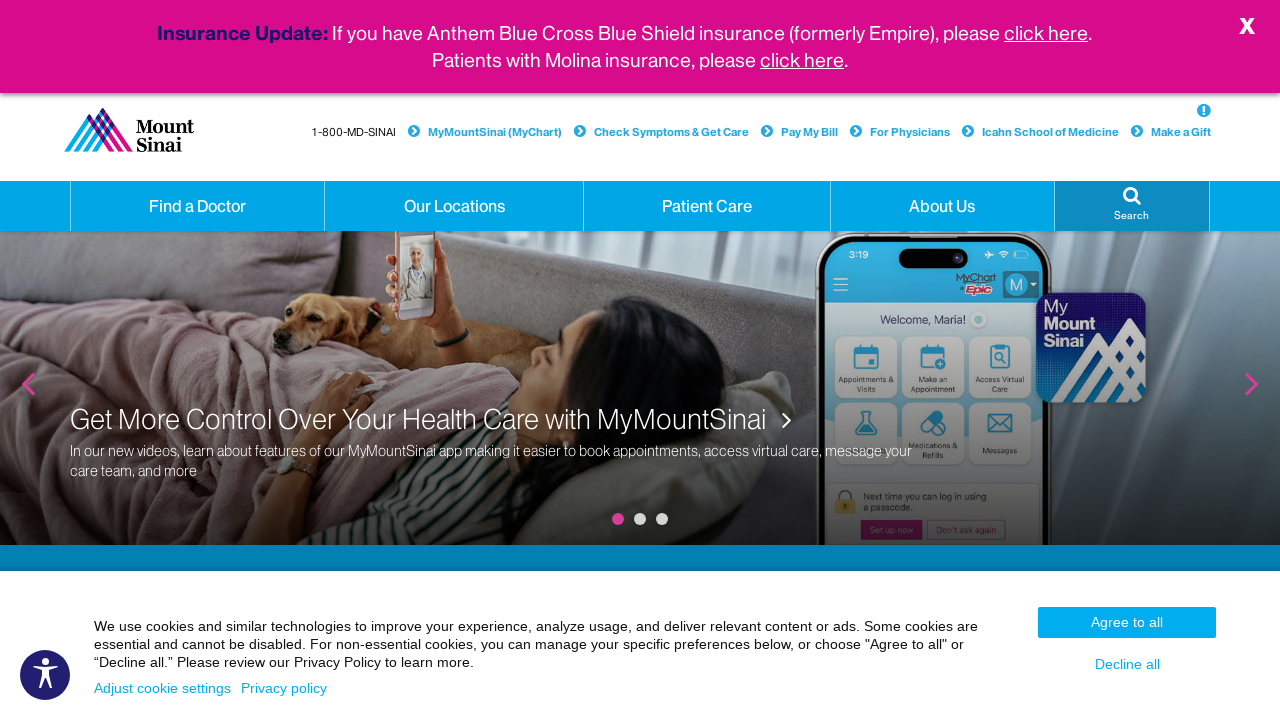

Printed logo visibility status
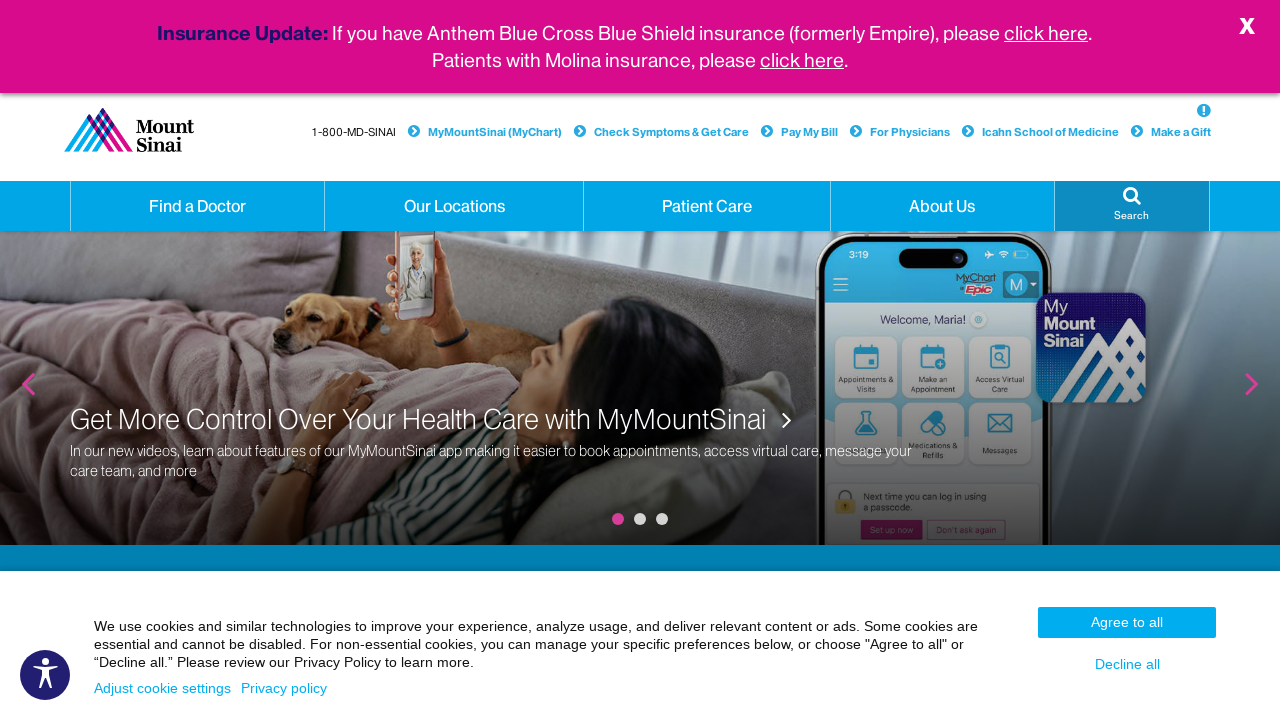

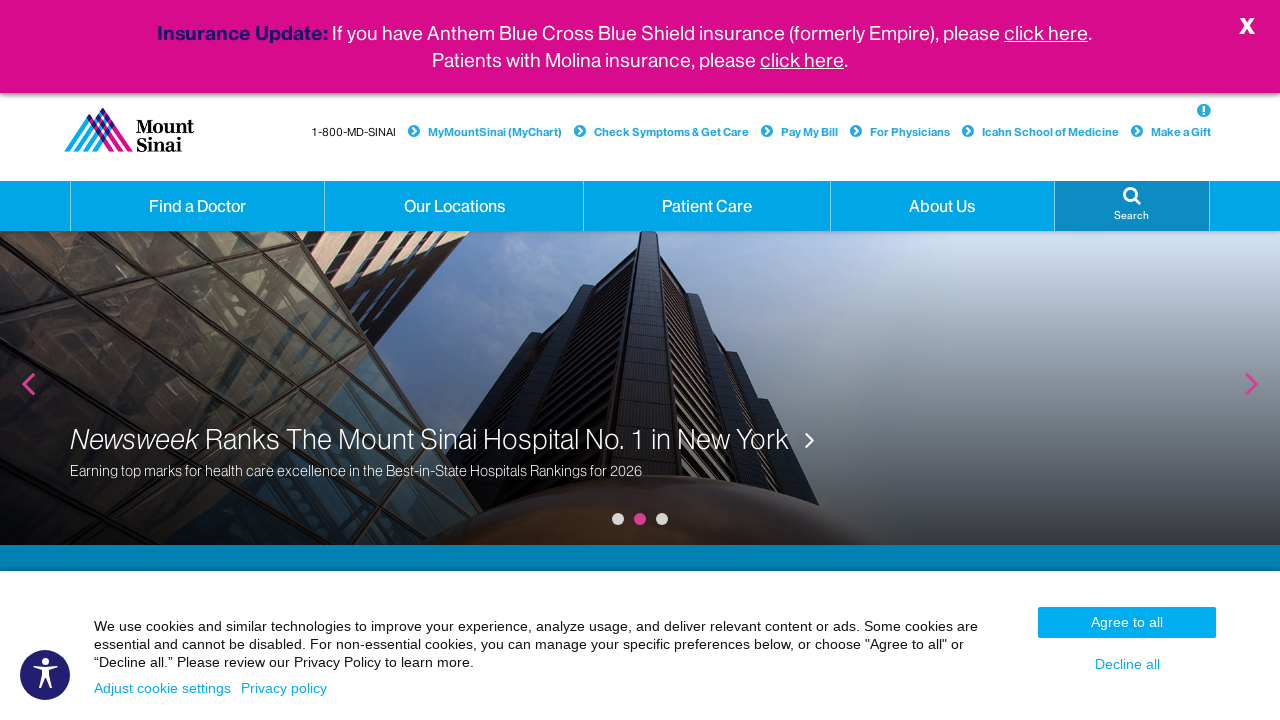